Navigates to a football statistics page, clicks to show all matches, selects Spain from a country dropdown, and verifies match data is displayed

Starting URL: https://www.adamchoi.co.uk/overs/detailed

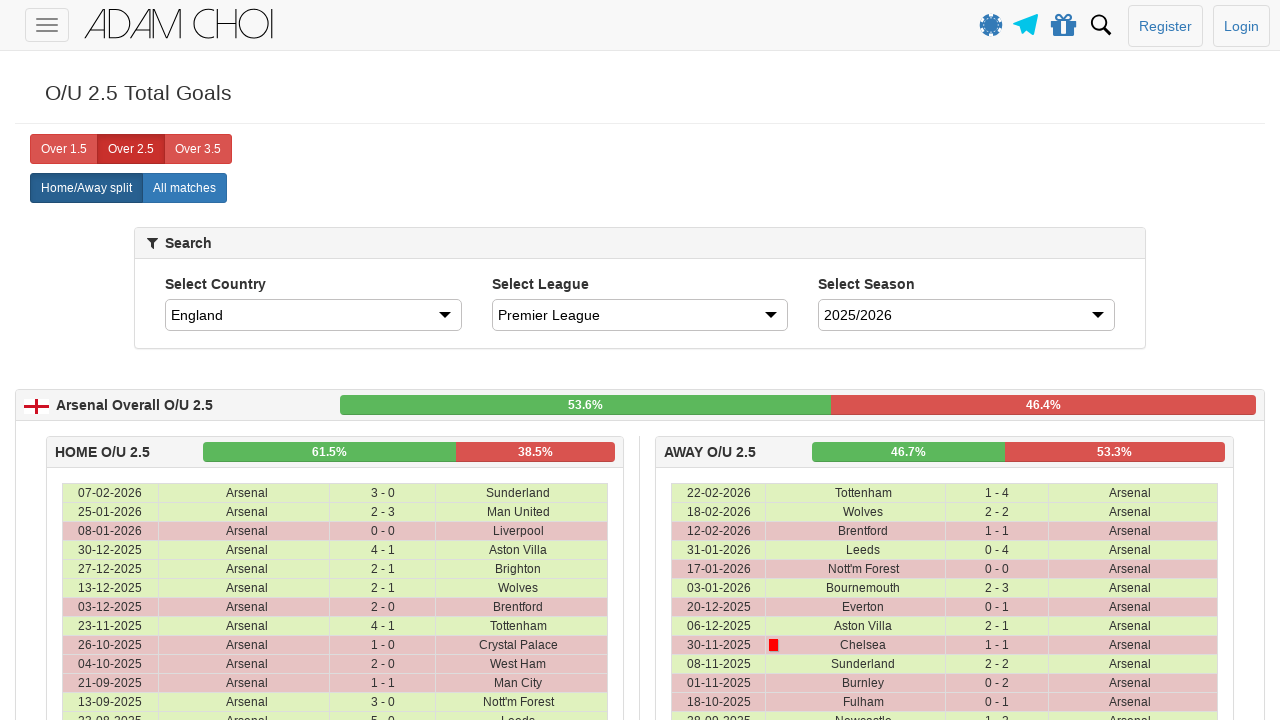

Navigated to football statistics page
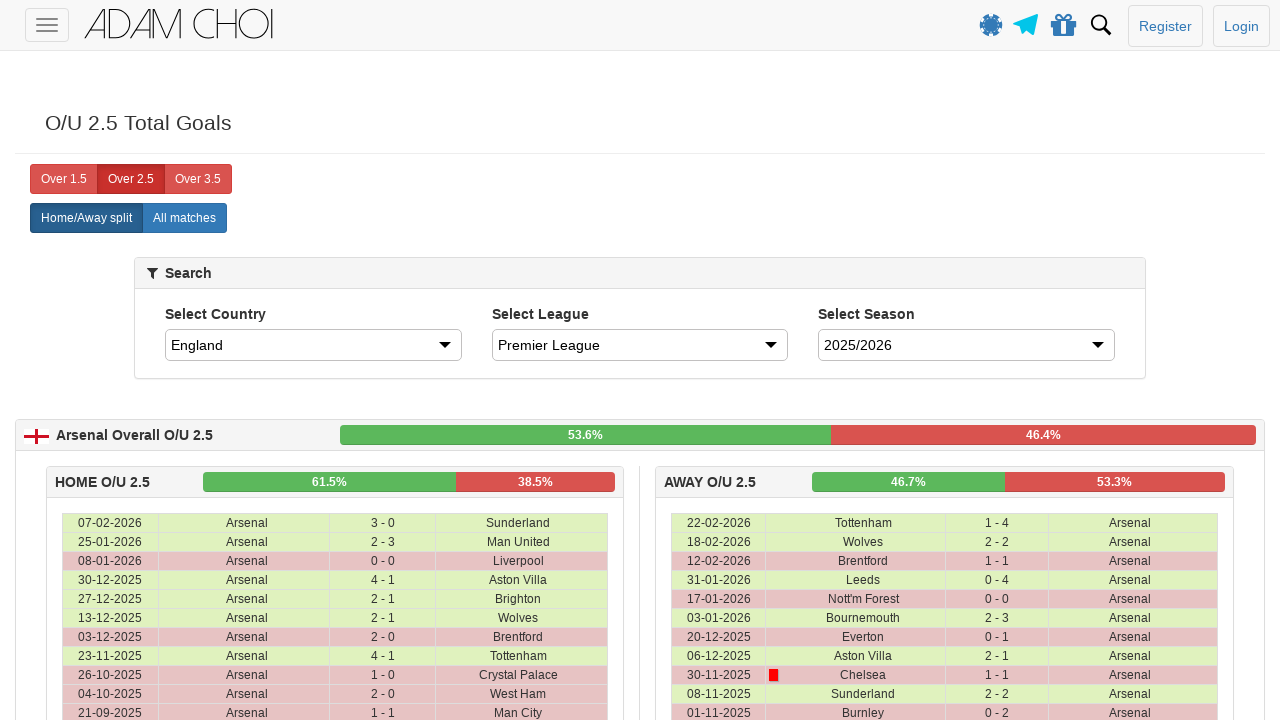

Clicked 'All matches' button to show all matches at (184, 218) on xpath=//label[@analytics-event="All matches"]
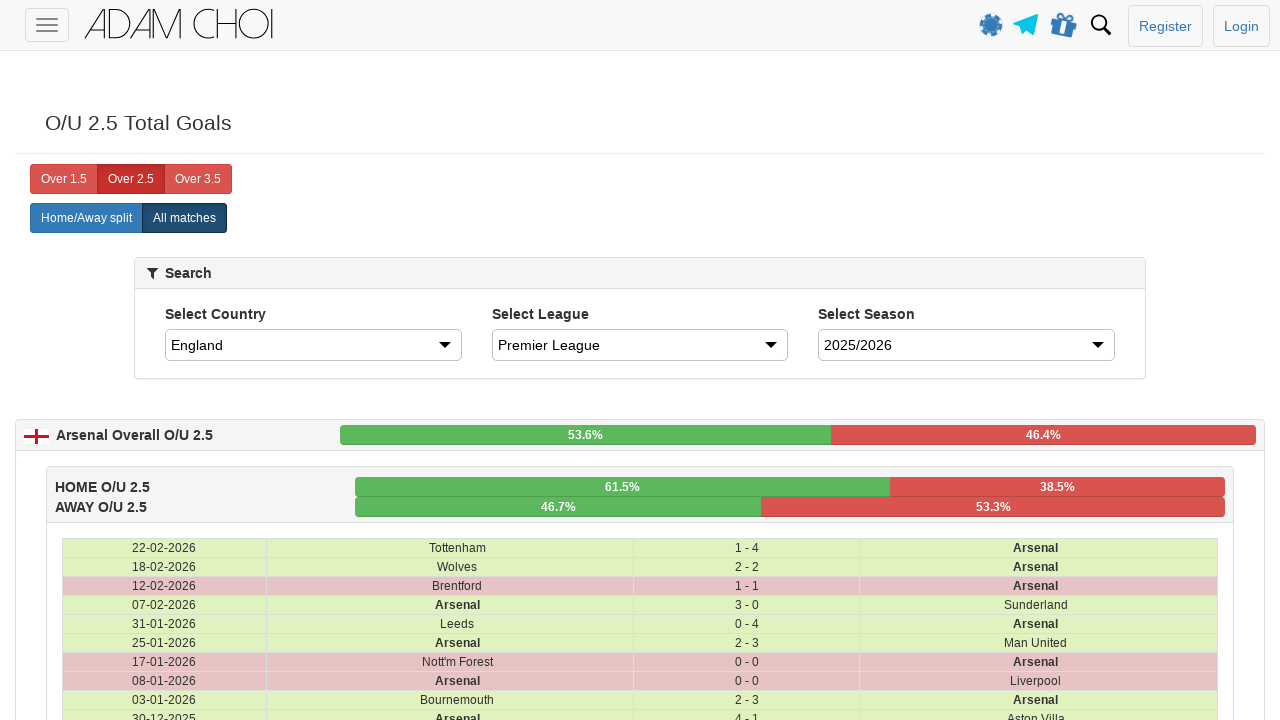

Country dropdown is ready
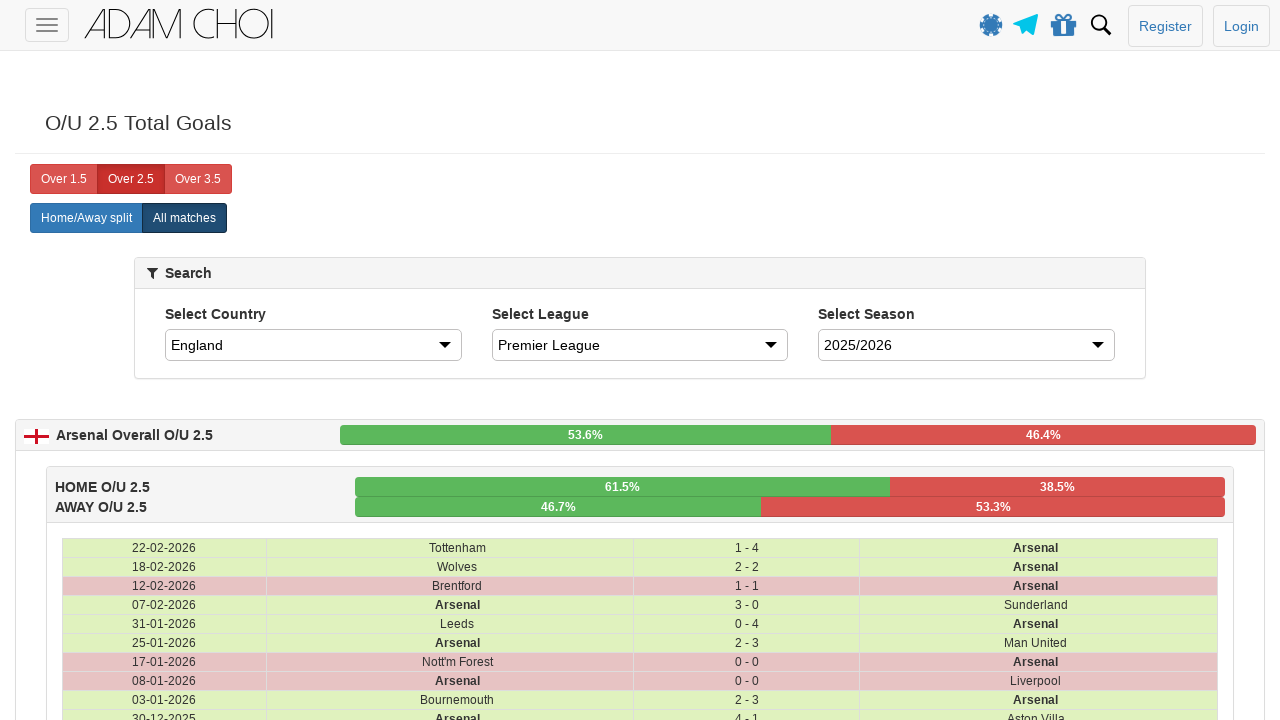

Selected Spain from the country dropdown on #country
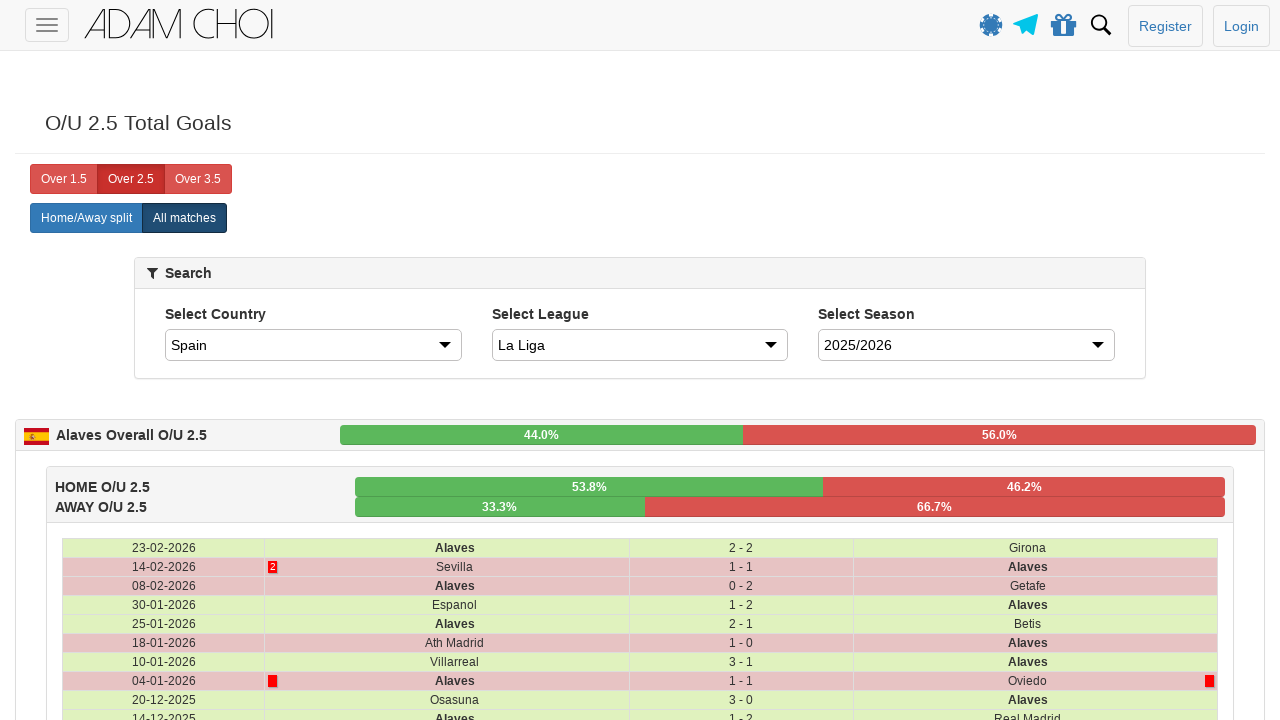

Match data table rows loaded
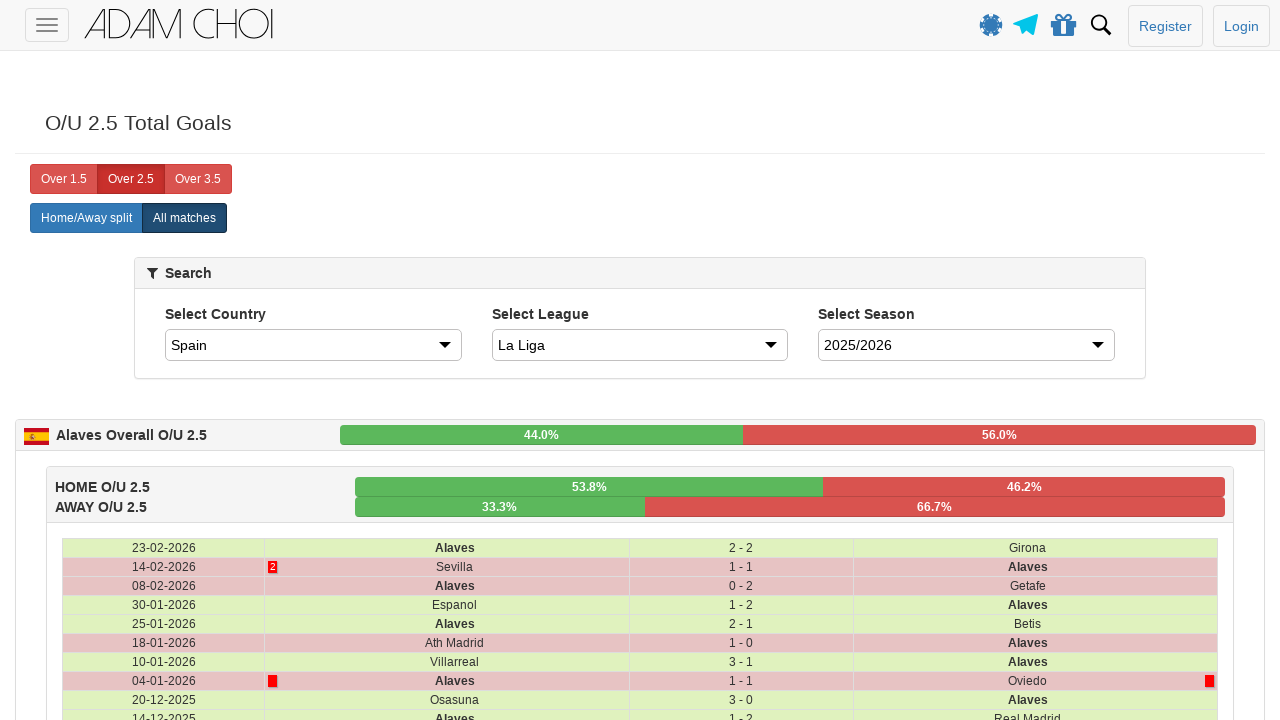

Match data cells verified as present
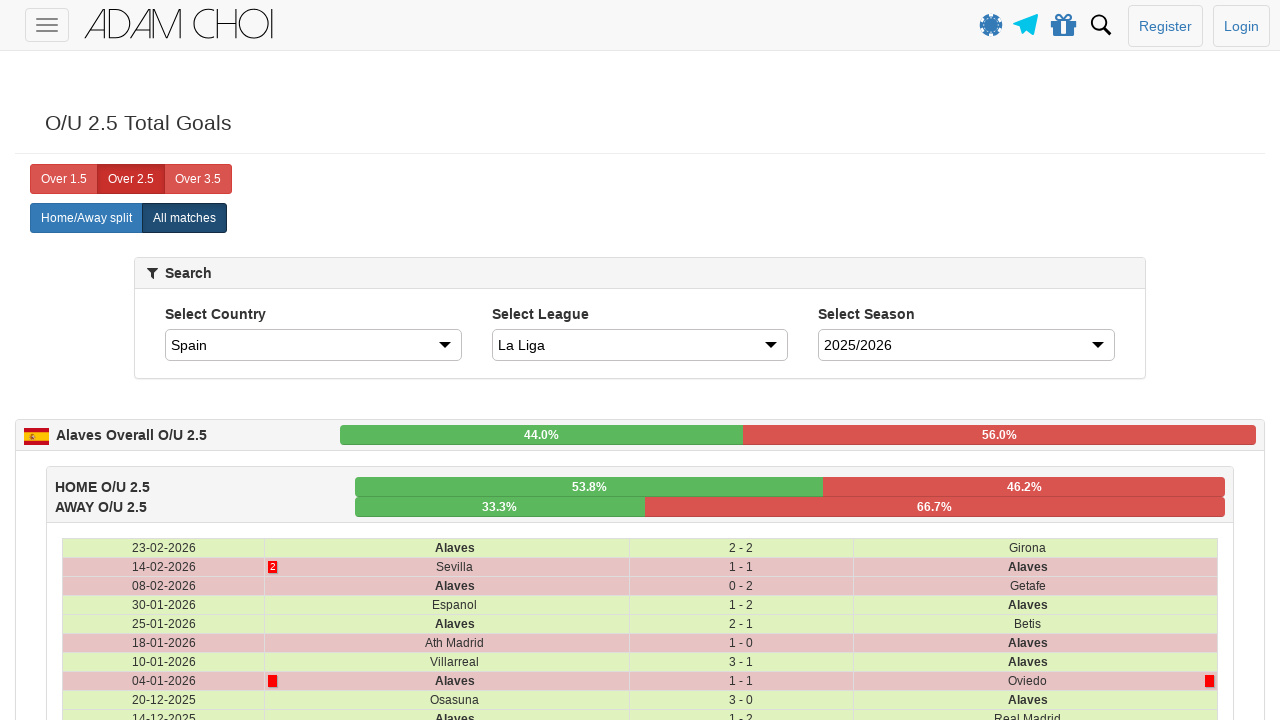

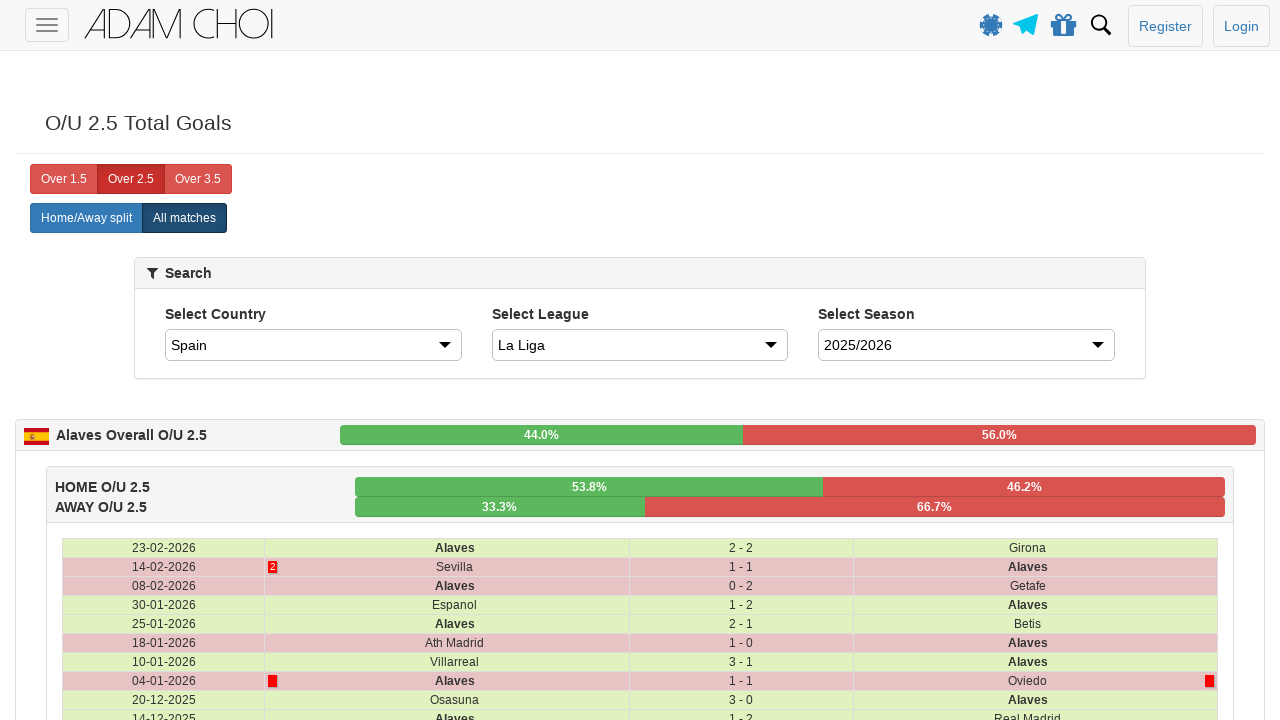